Tests that the todo counter displays the correct number as items are added.

Starting URL: https://demo.playwright.dev/todomvc

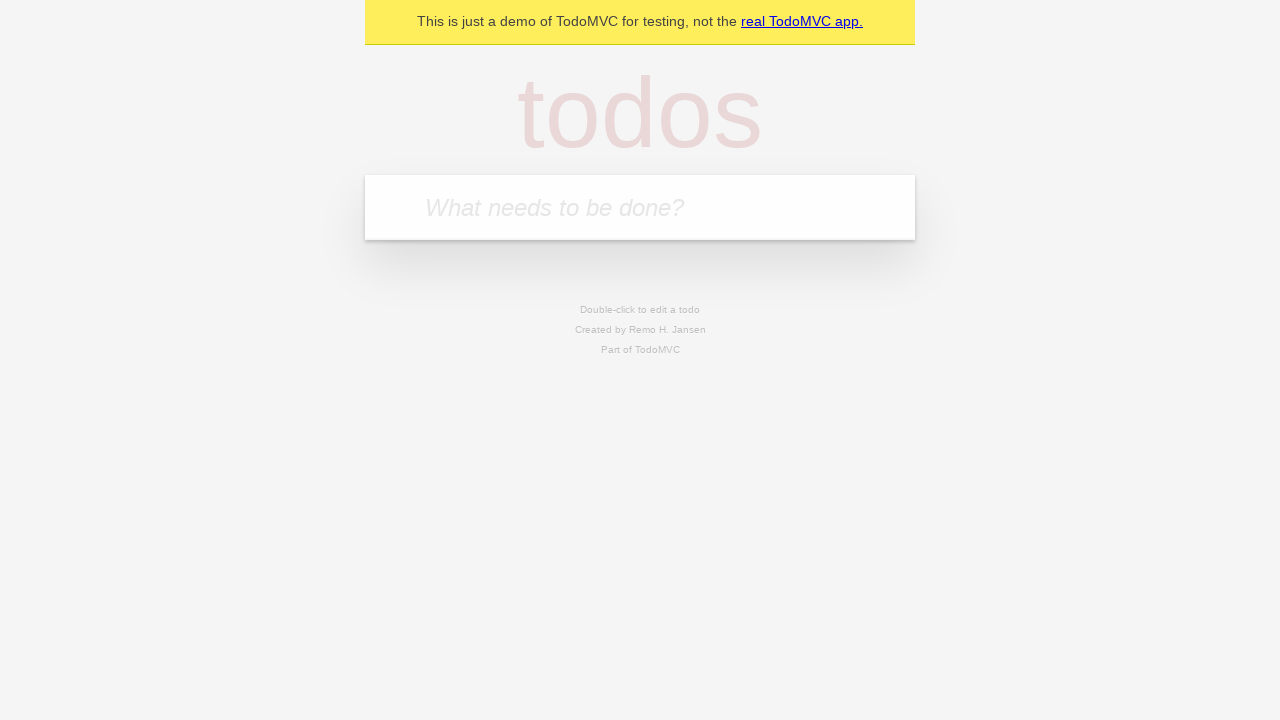

Filled todo input with 'buy some cheese' on internal:attr=[placeholder="What needs to be done?"i]
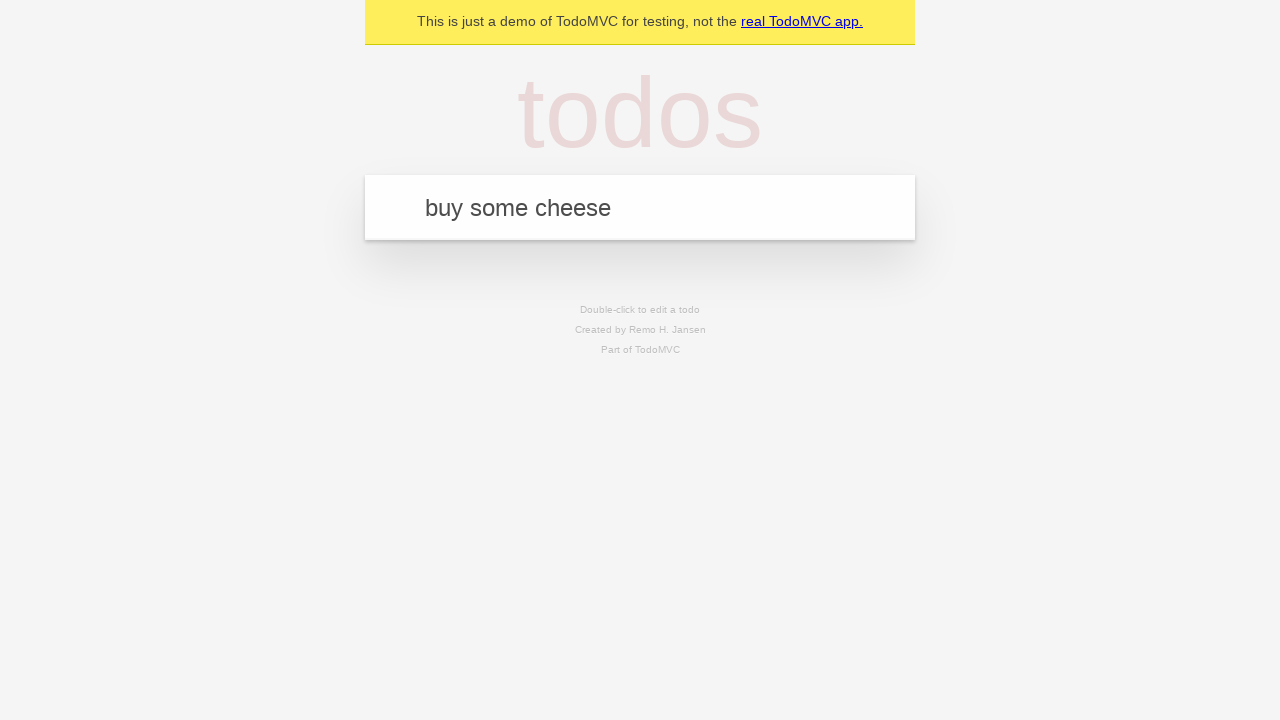

Pressed Enter to add first todo item on internal:attr=[placeholder="What needs to be done?"i]
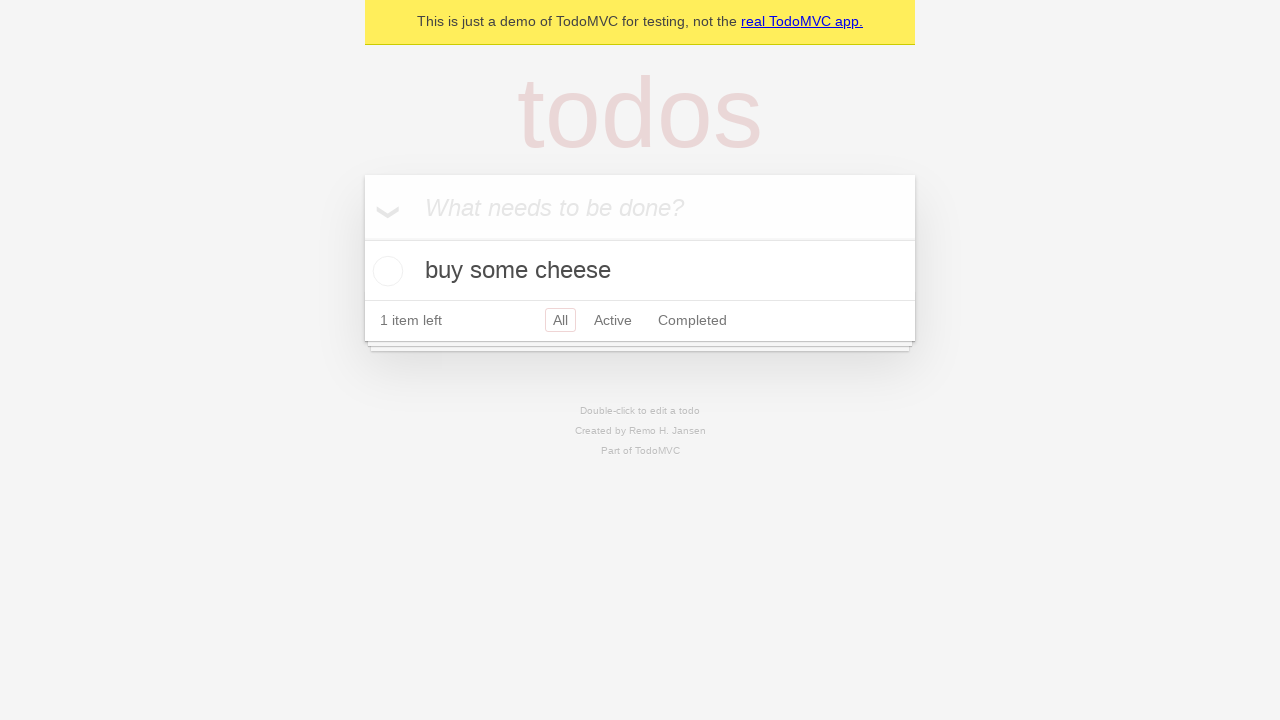

Todo counter displayed after adding first item
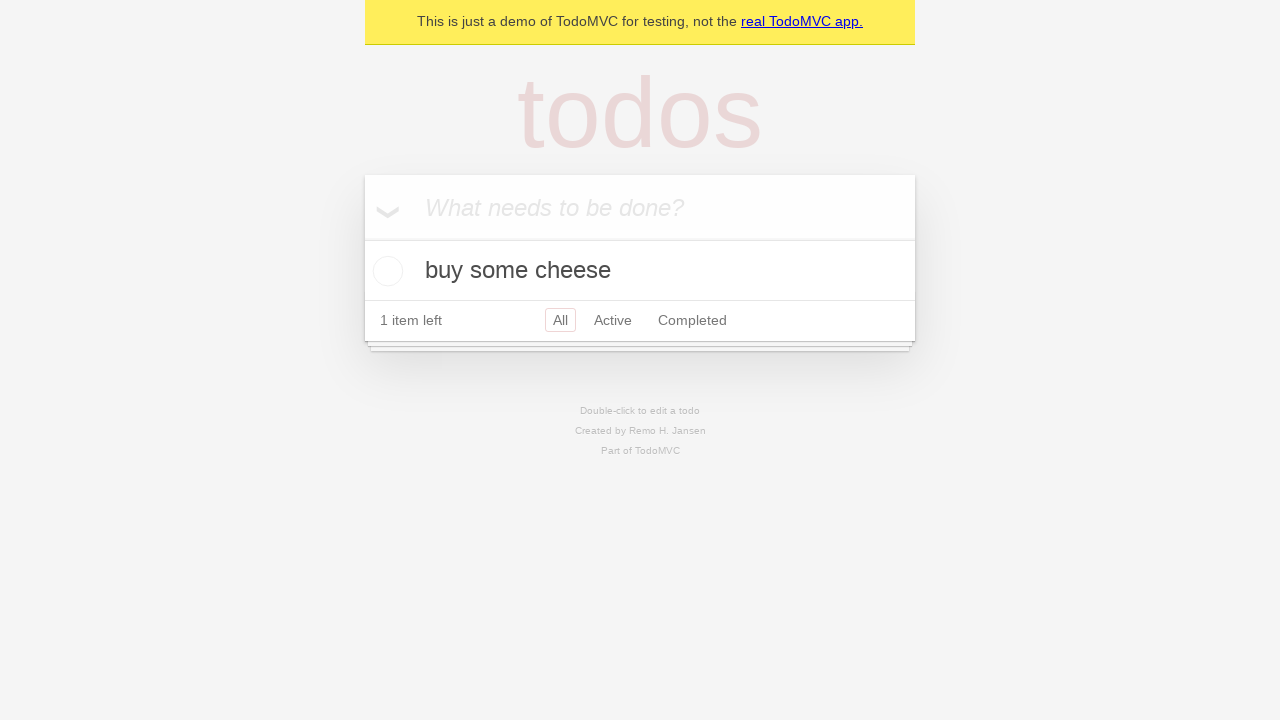

Filled todo input with 'feed the cat' on internal:attr=[placeholder="What needs to be done?"i]
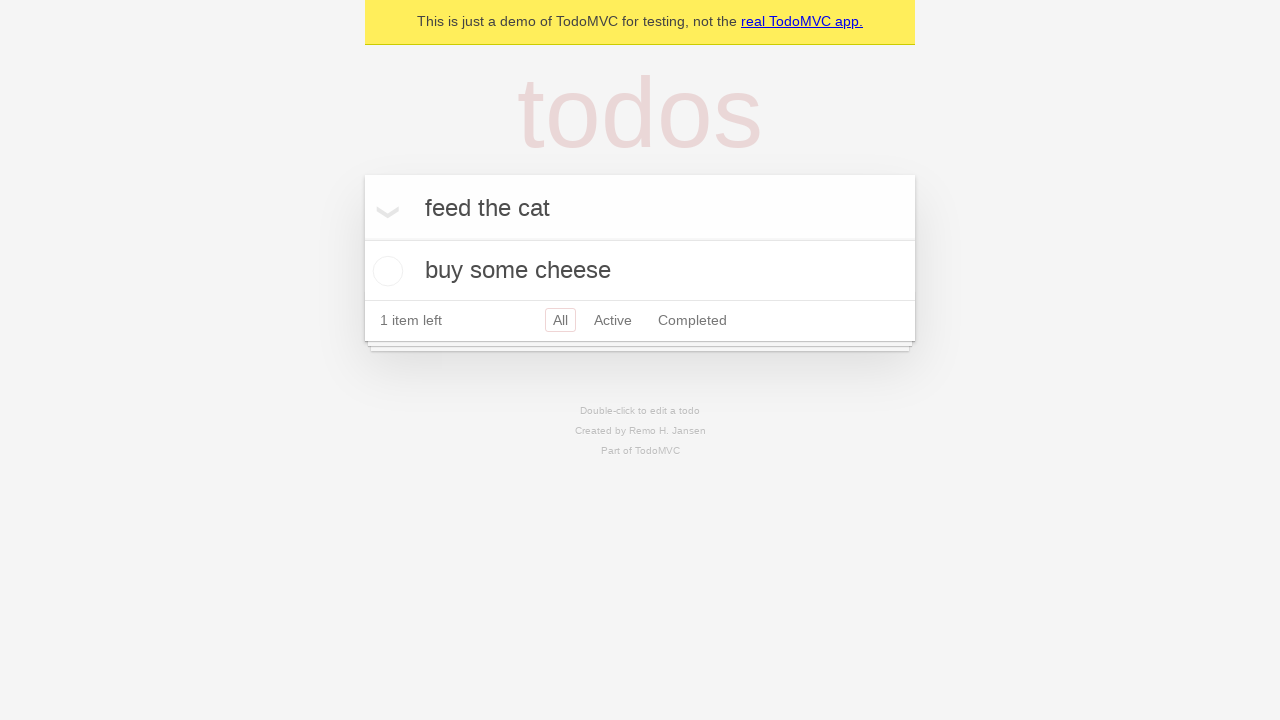

Pressed Enter to add second todo item on internal:attr=[placeholder="What needs to be done?"i]
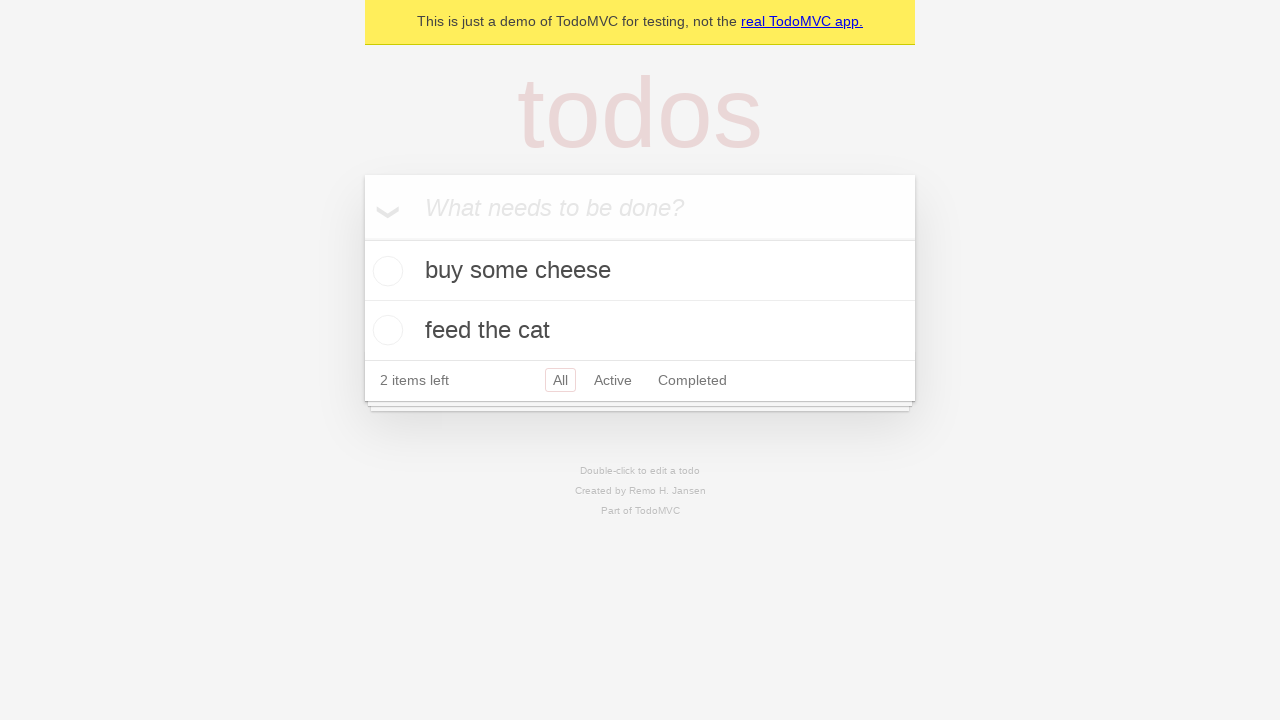

Todo counter updated to reflect 2 items
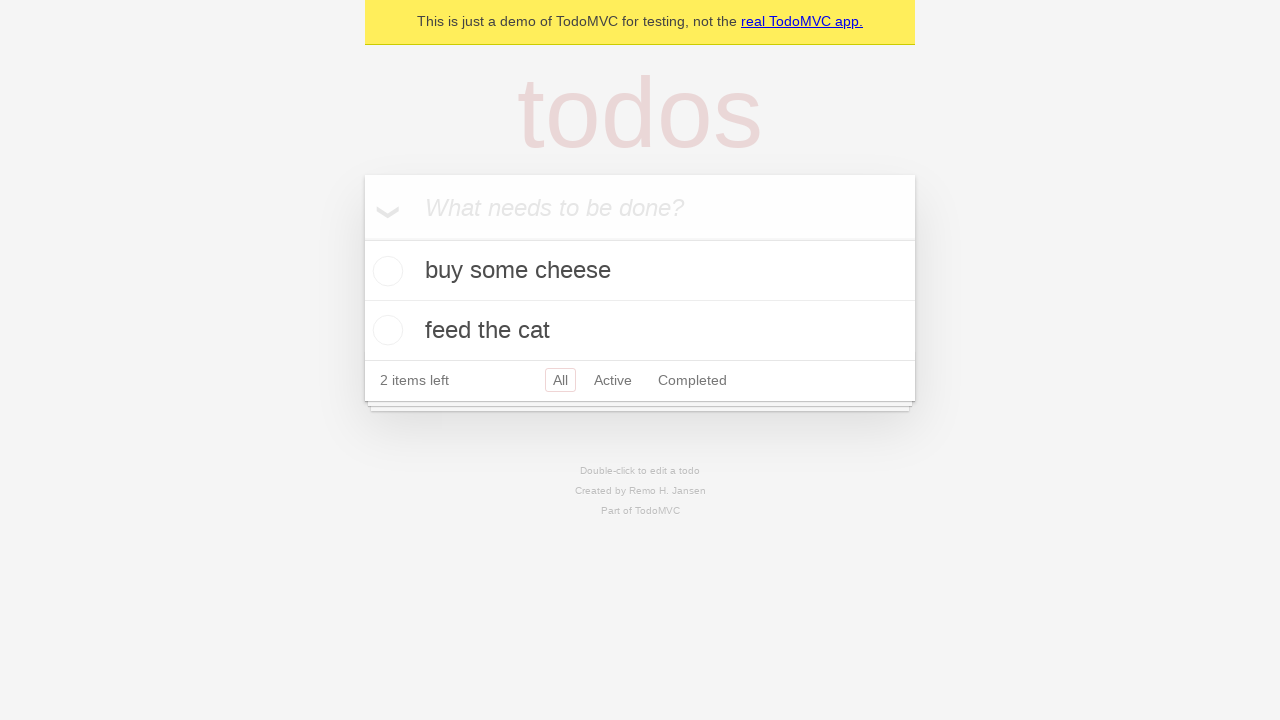

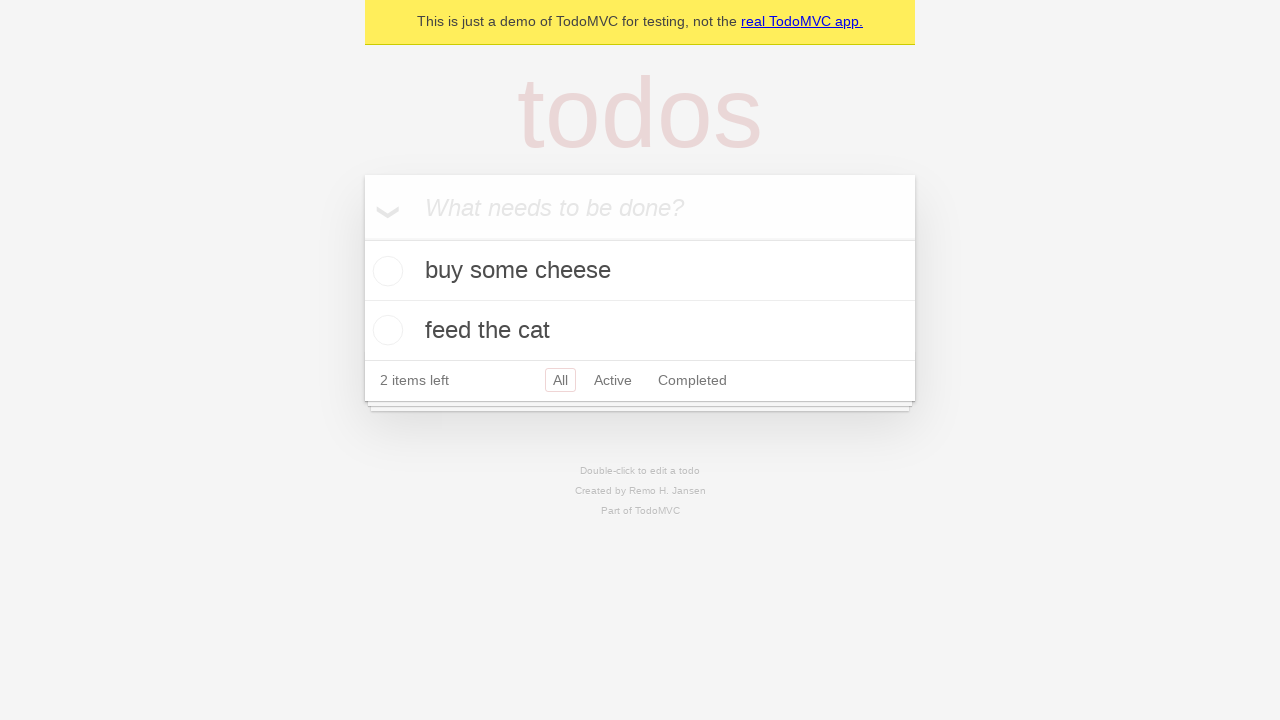